Tests drag and drop functionality by dragging an element from source to target location and verifying the drop was successful

Starting URL: http://jqueryui.com/resources/demos/droppable/default.html

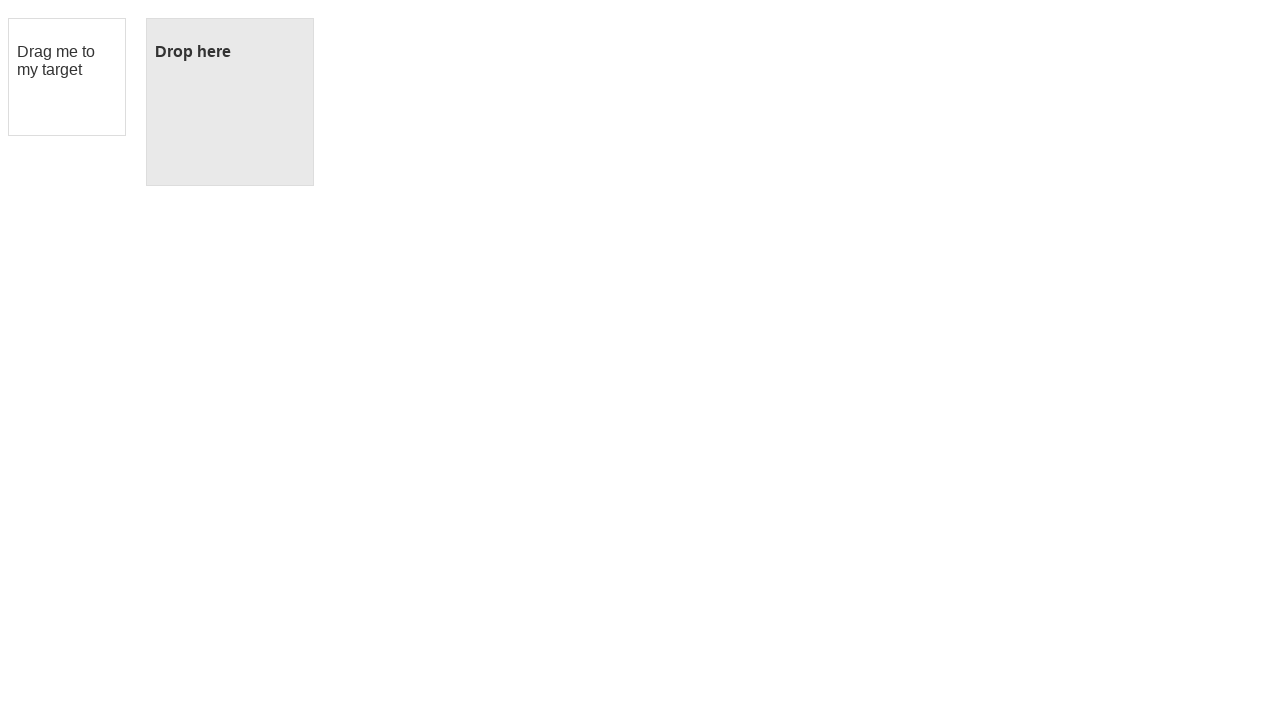

Located the draggable element with id 'draggable'
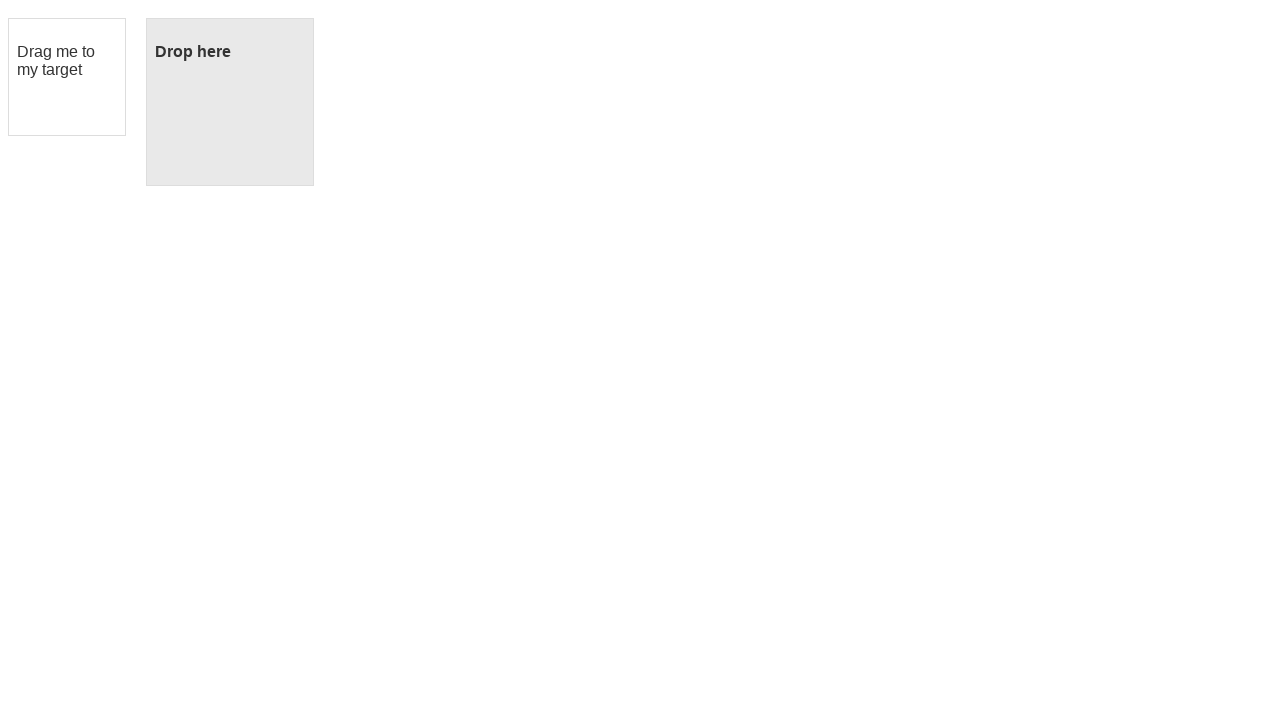

Located the droppable target element with id 'droppable'
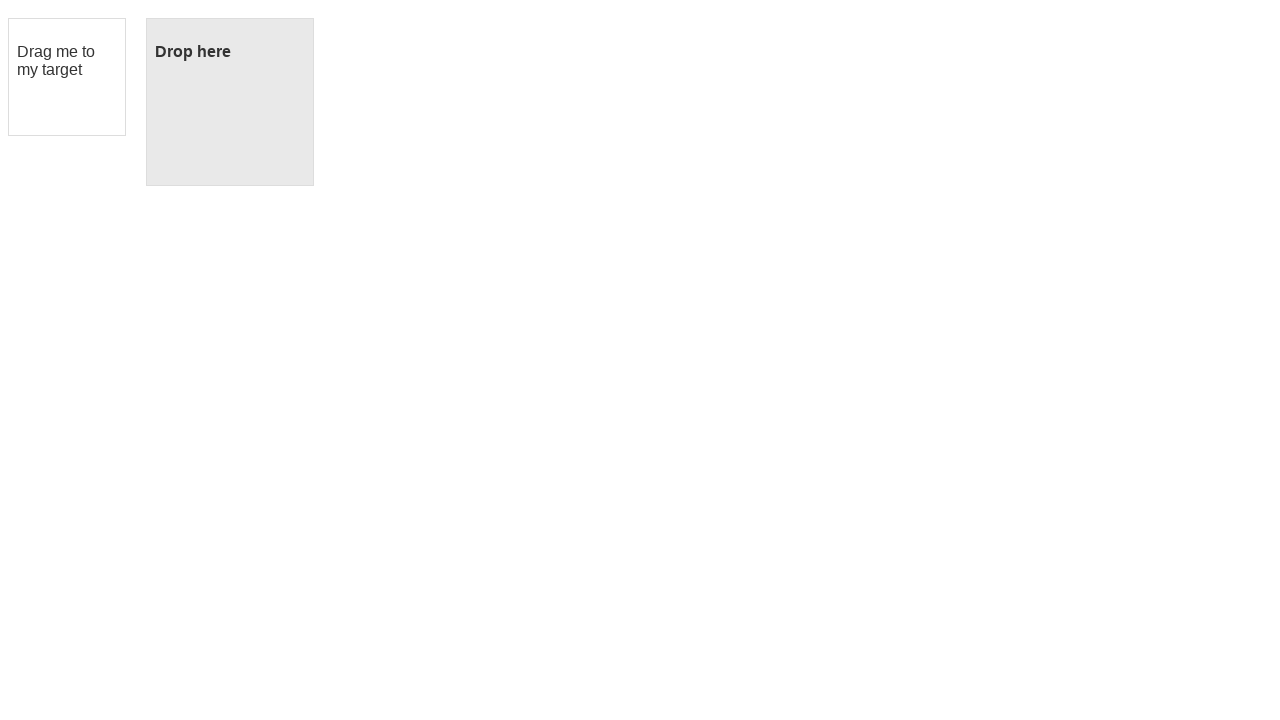

Dragged the element from source to drop target at (230, 102)
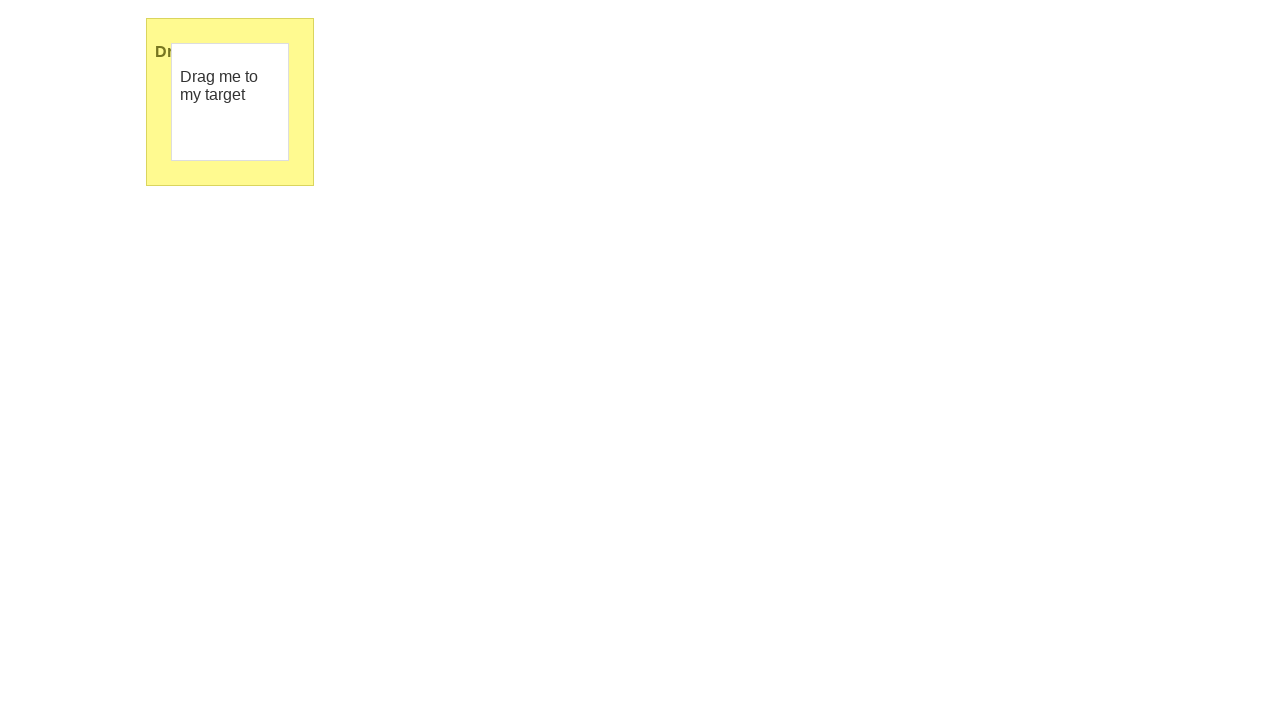

Verified drop was successful - 'Dropped!' text appeared in target
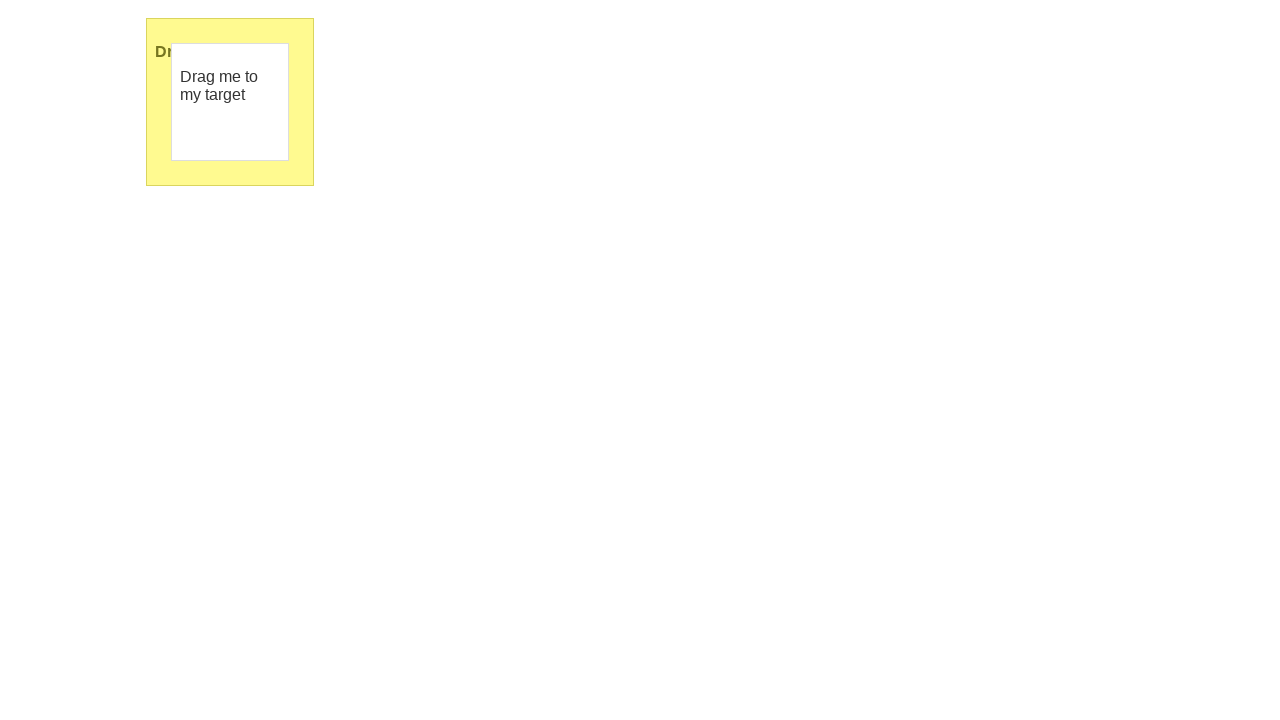

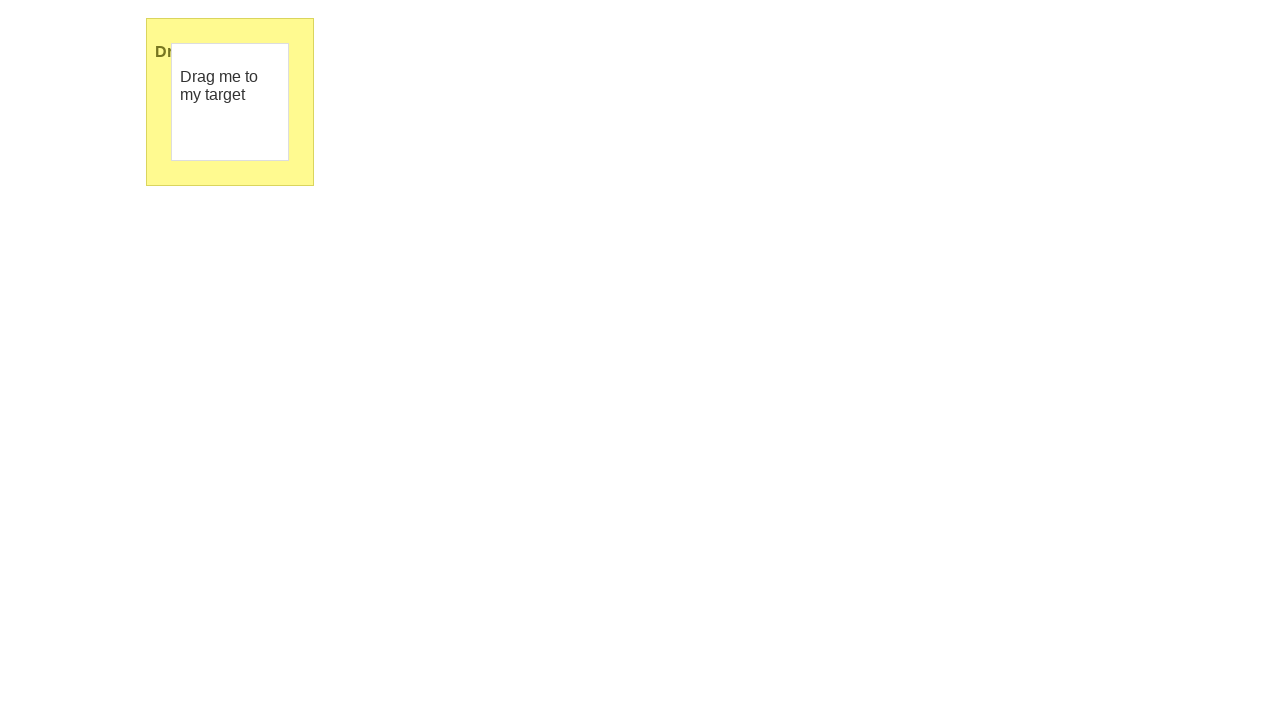